Tests modal dialog functionality by opening a modal and closing it using JavaScript execution

Starting URL: https://formy-project.herokuapp.com/modal

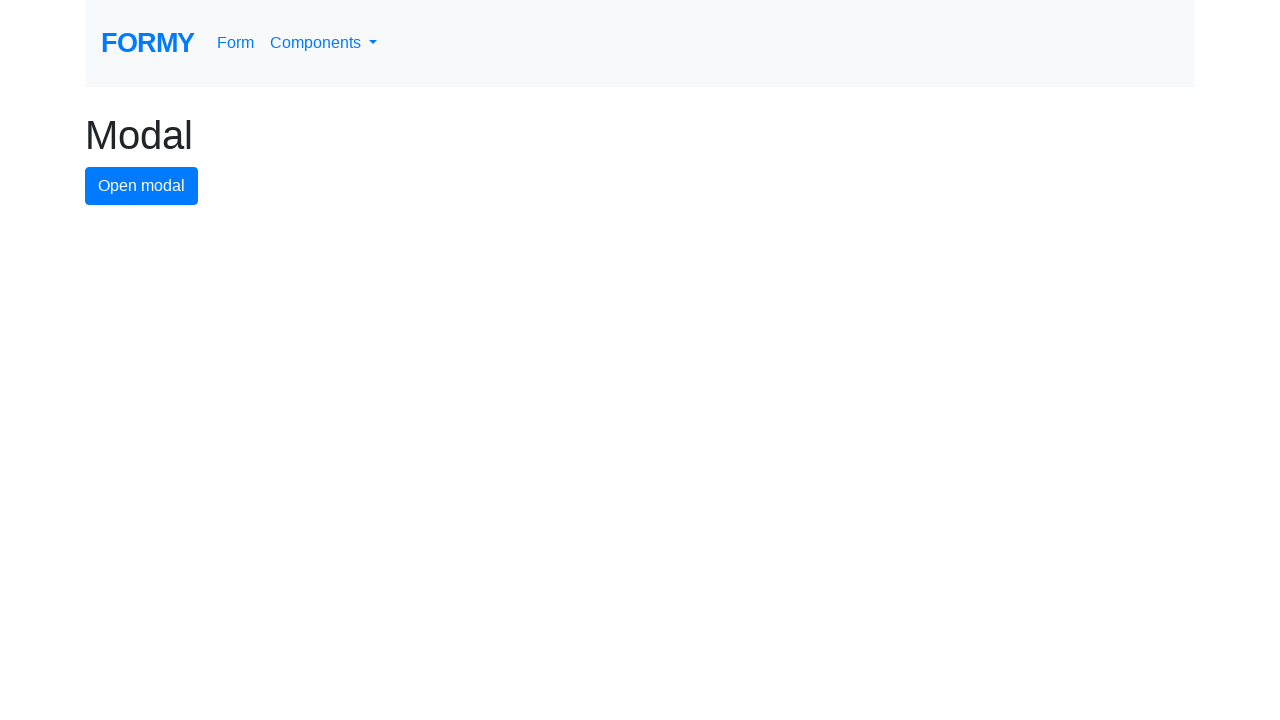

Clicked modal button to open modal dialog at (142, 186) on #modal-button
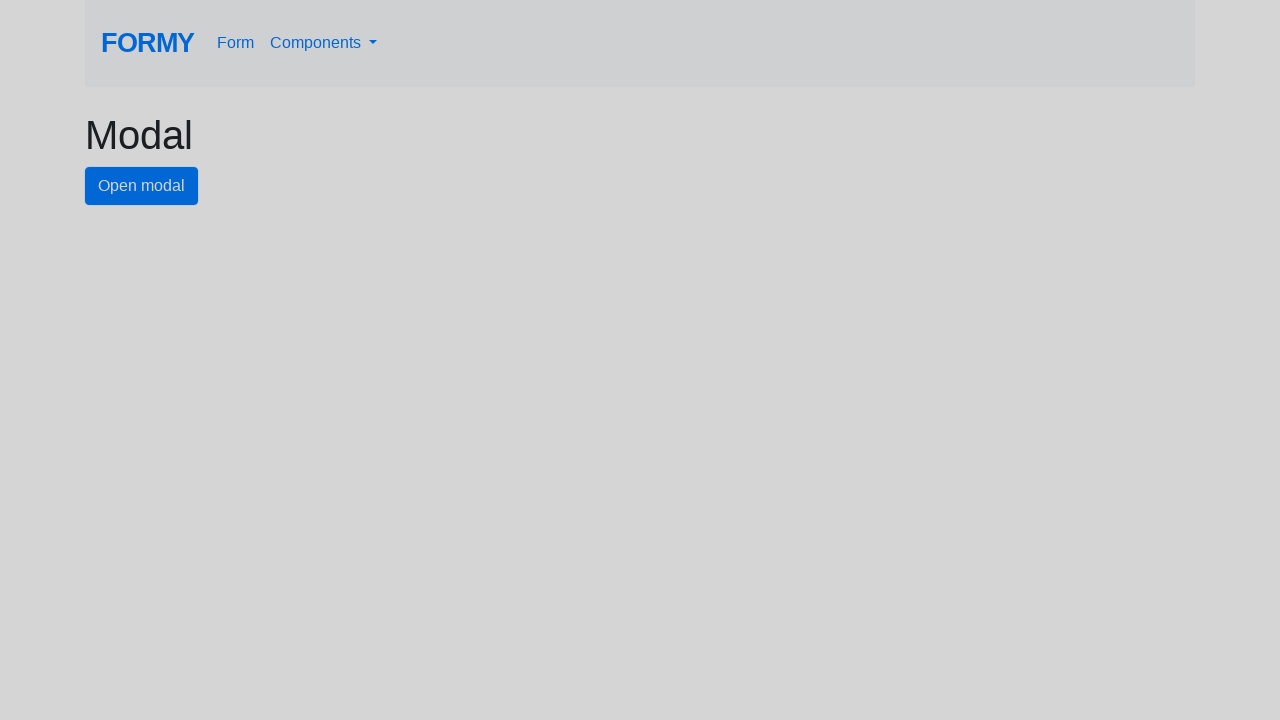

Modal dialog appeared with close button visible
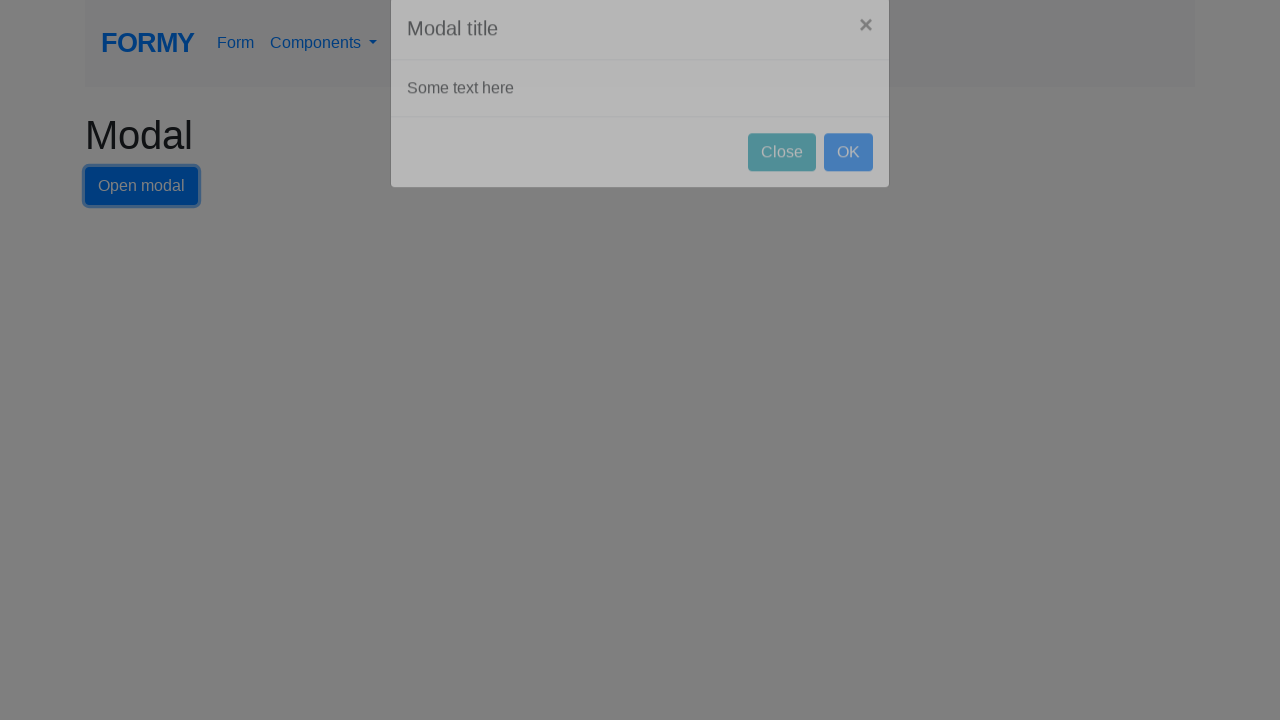

Clicked close button to dismiss modal dialog at (782, 184) on #close-button
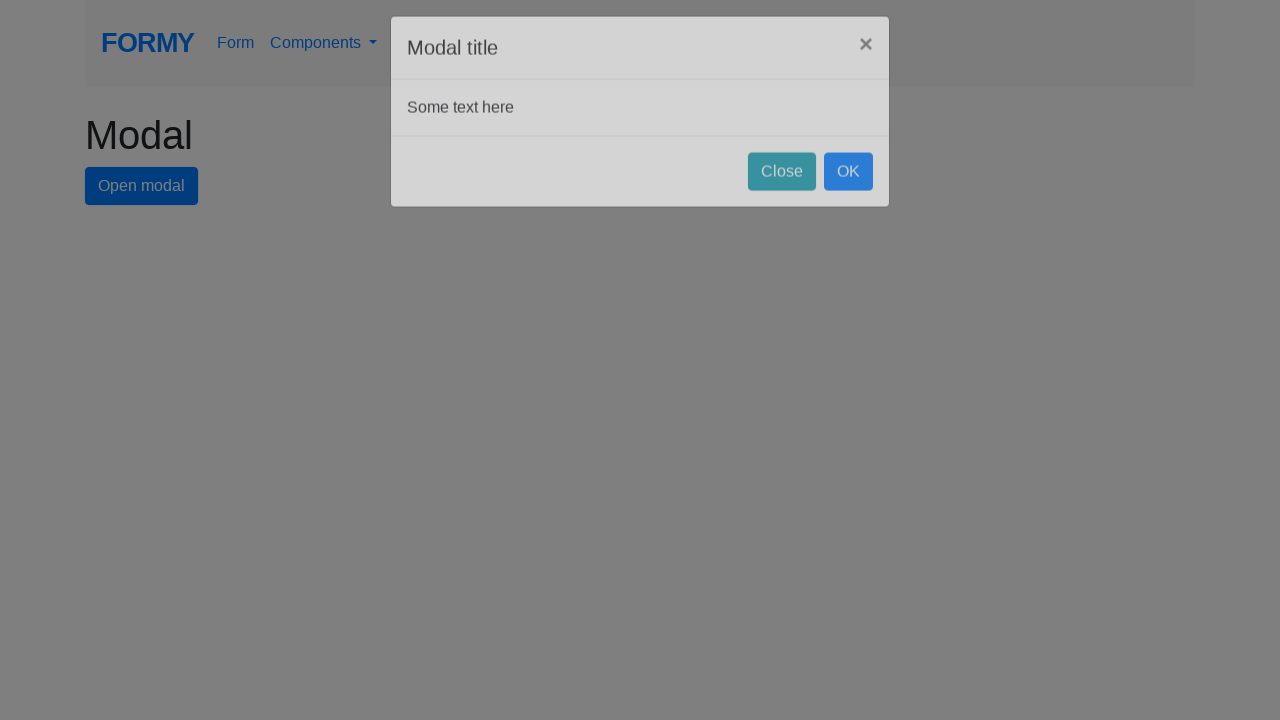

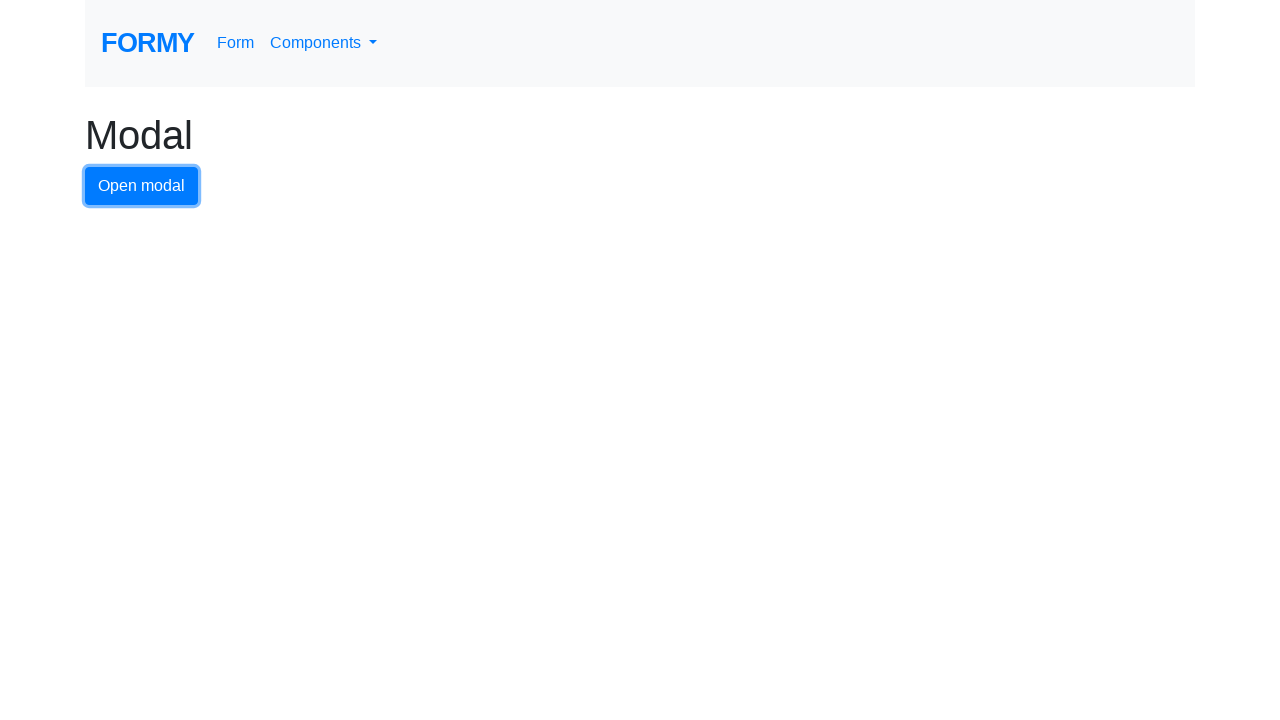